Tests window handling by clicking a link that opens a new window, extracting text from the new window, and then switching back to fill a form field

Starting URL: https://rahulshettyacademy.com/loginpagePractise/#

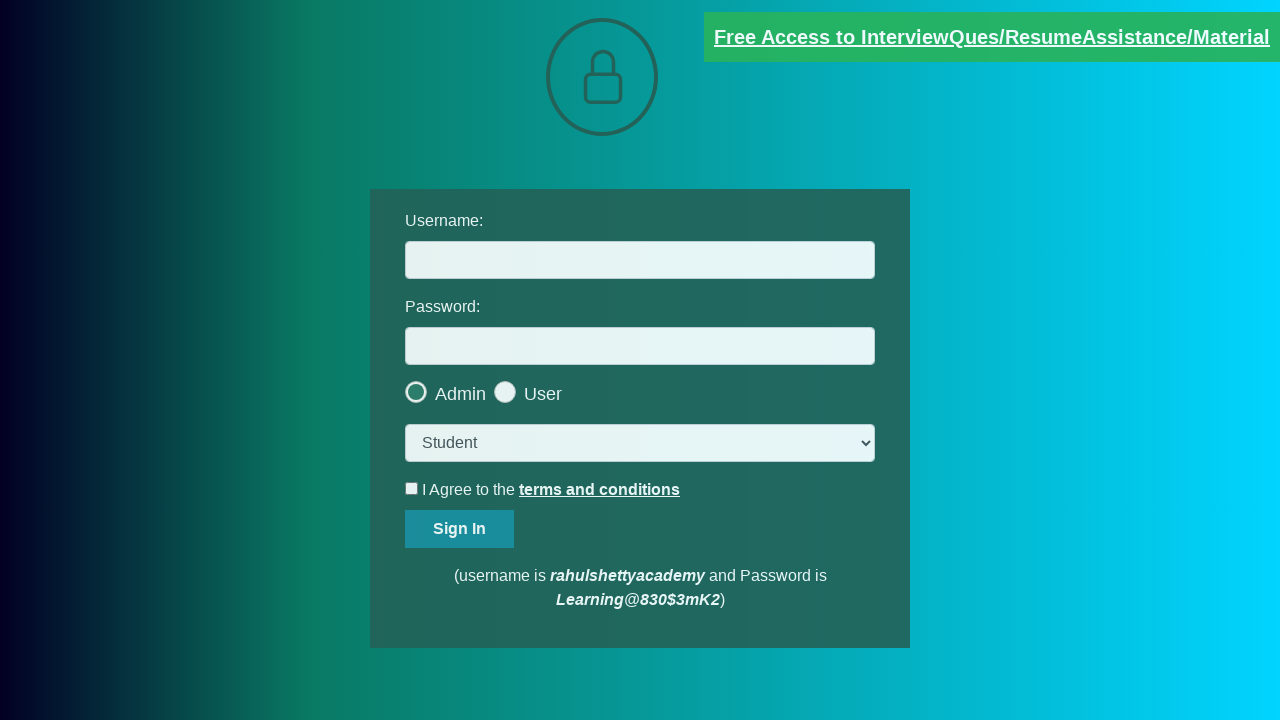

Clicked blinking text link to open new window at (992, 37) on .blinkingText
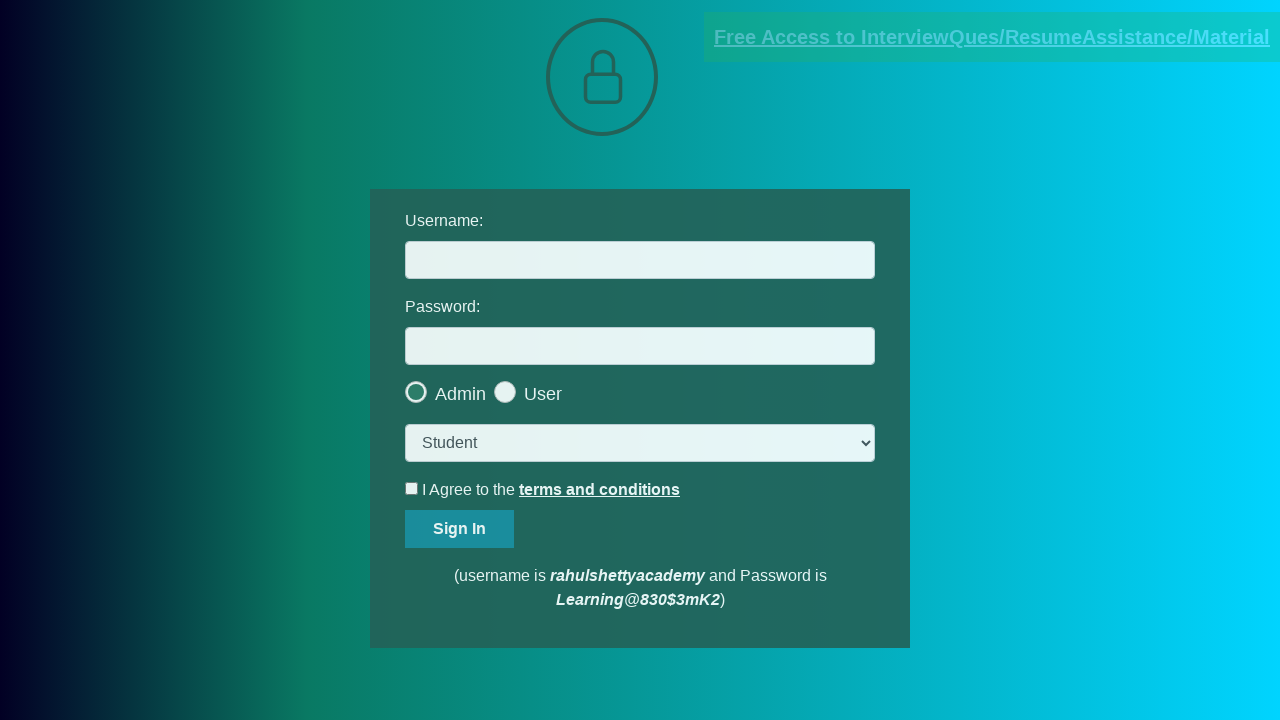

New window opened and captured
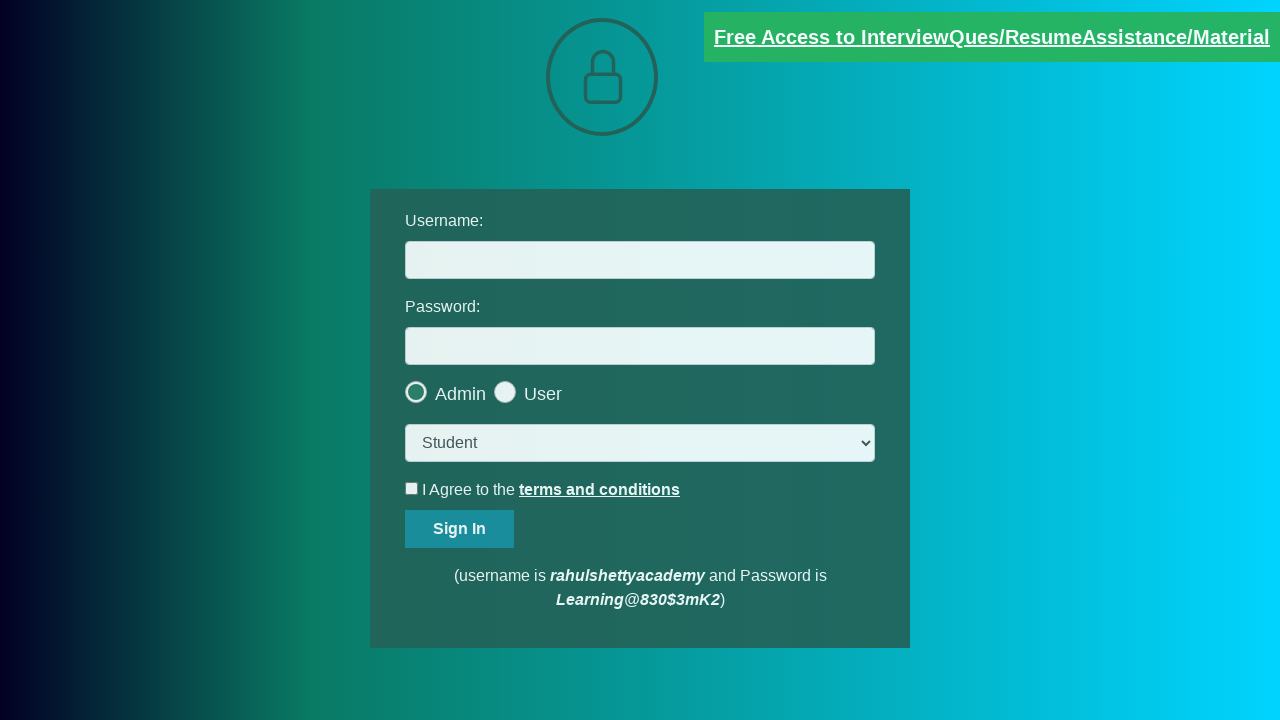

Extracted text containing email from new window
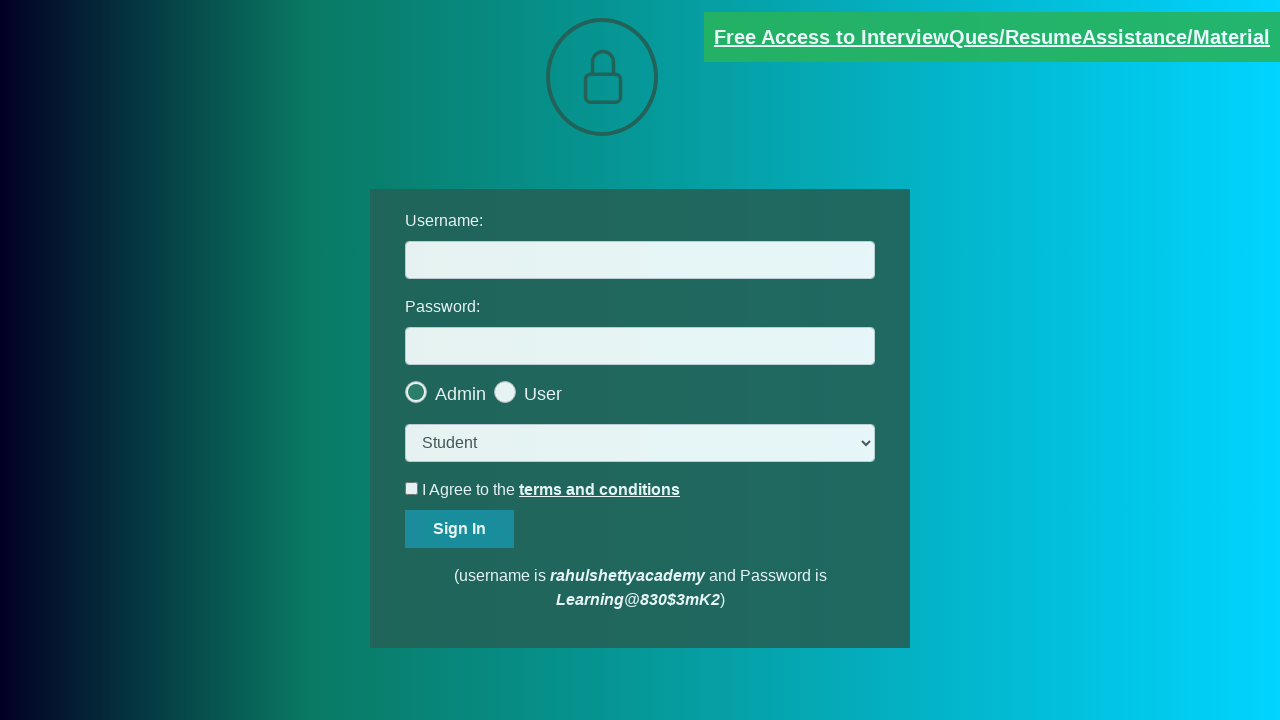

Extracted email address: mentor@rahulshettyacademy.com
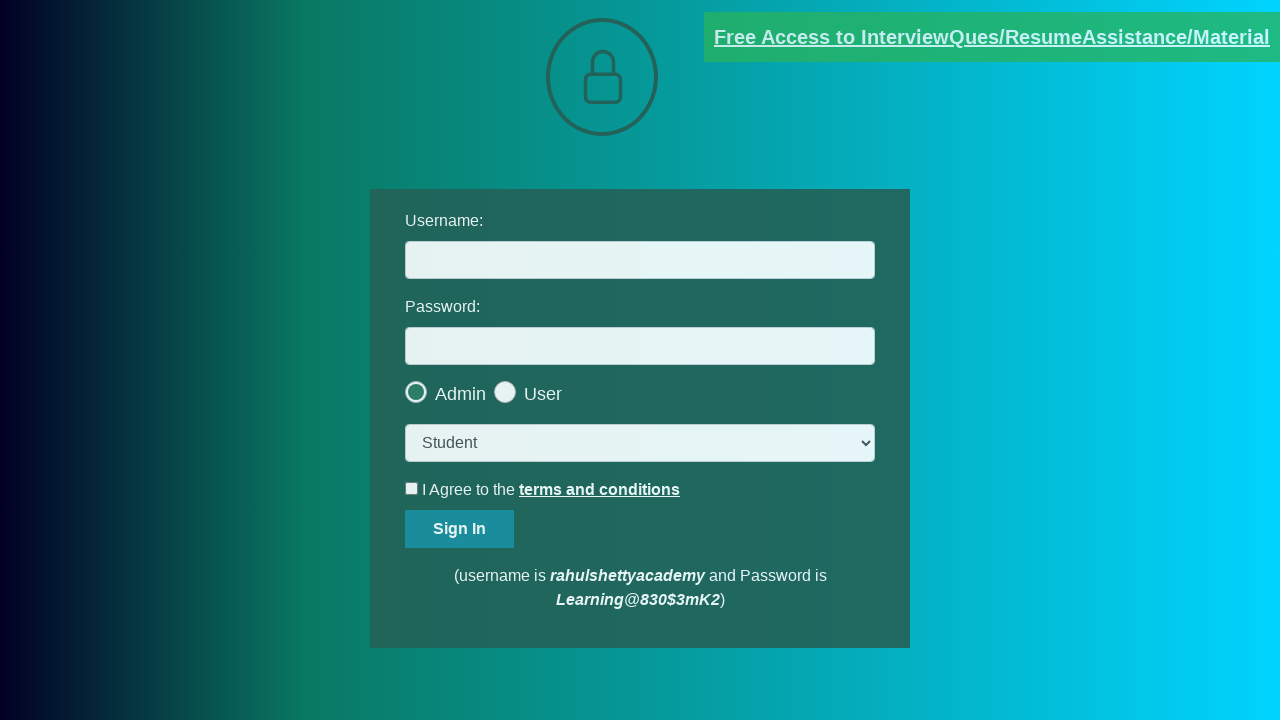

Filled username field with extracted email: mentor@rahulshettyacademy.com on #username
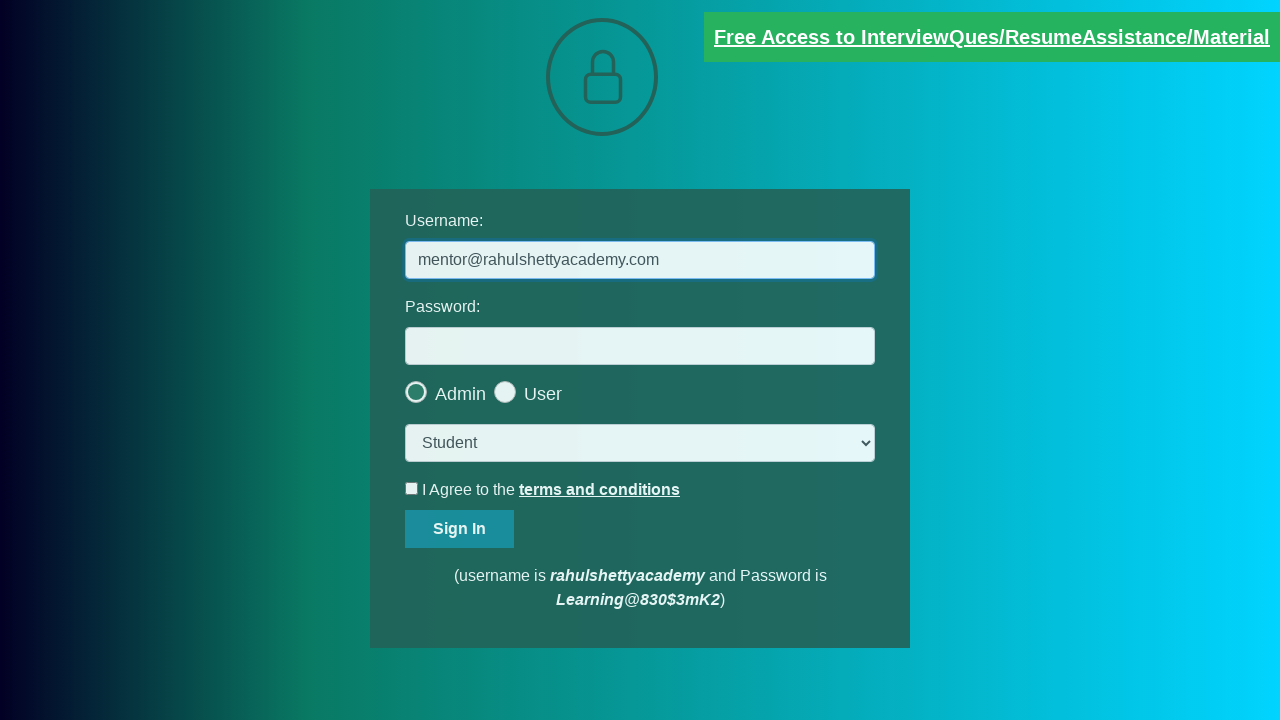

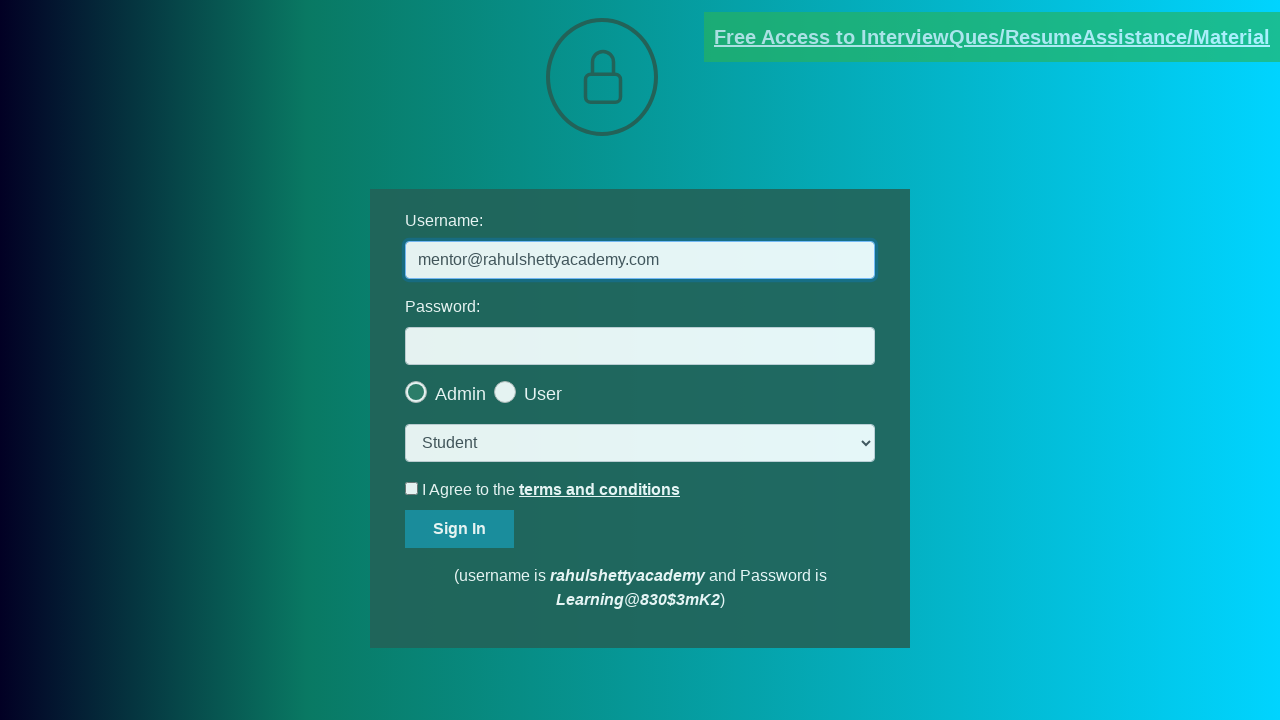